Navigates through Hacker News pages by clicking the "More" pagination link, verifying that posts load on each page.

Starting URL: https://news.ycombinator.com/

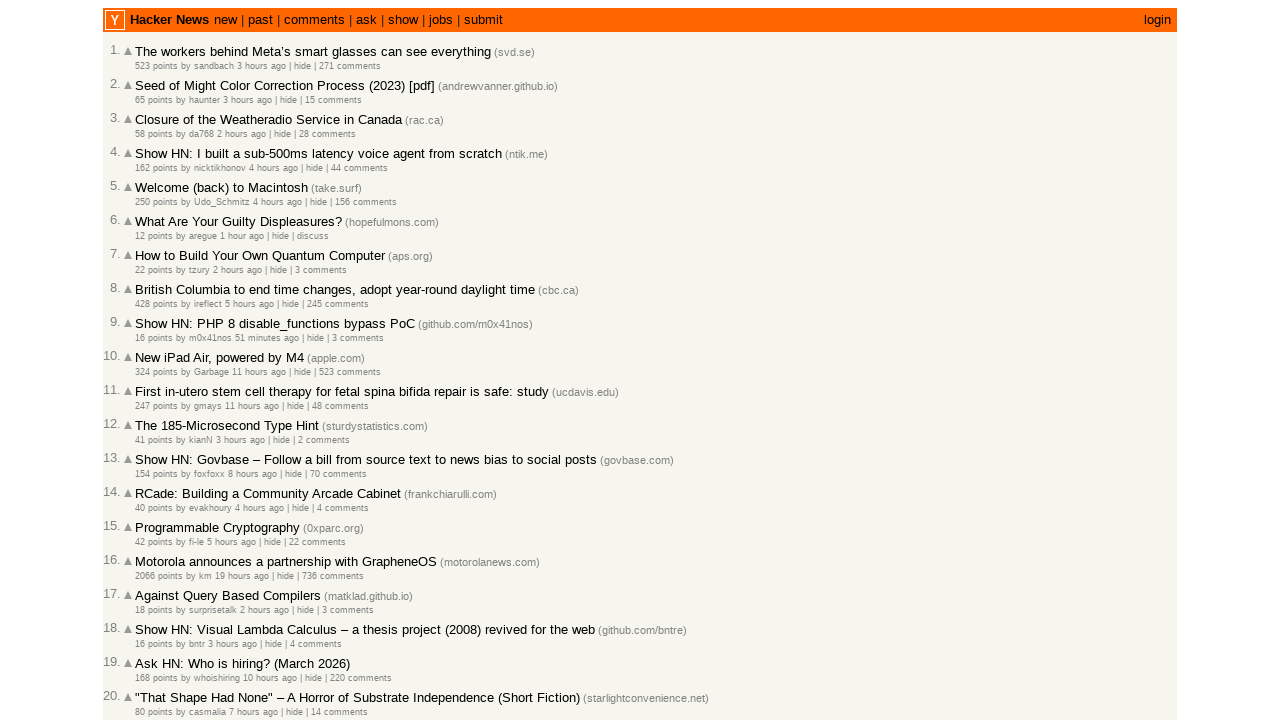

Waited for posts to load on initial Hacker News page
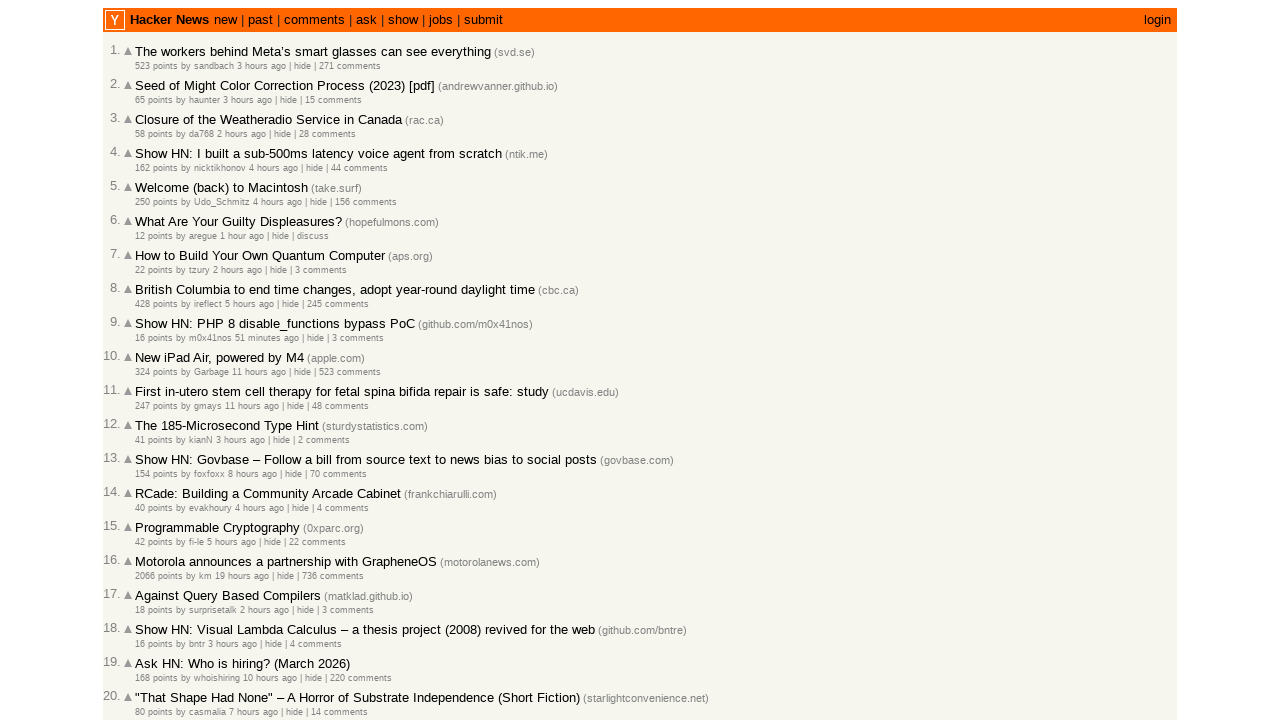

Retrieved all post elements from initial page
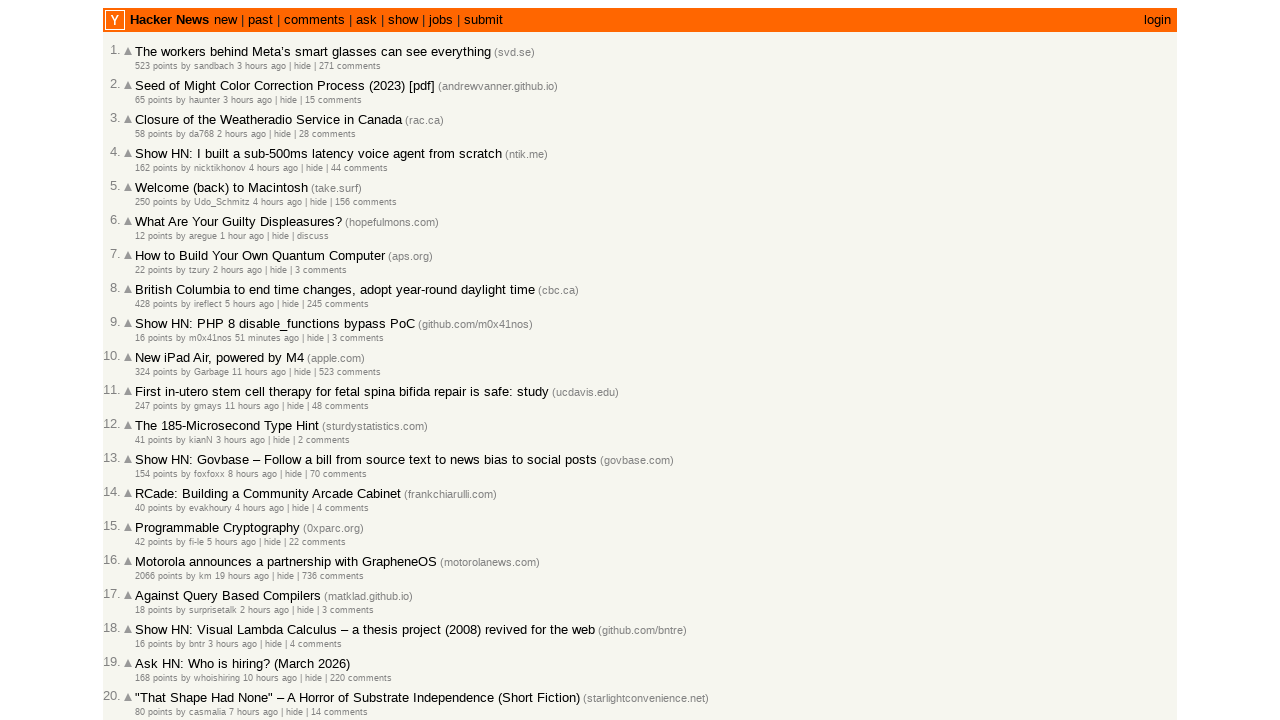

Verified 30 posts are present on initial page
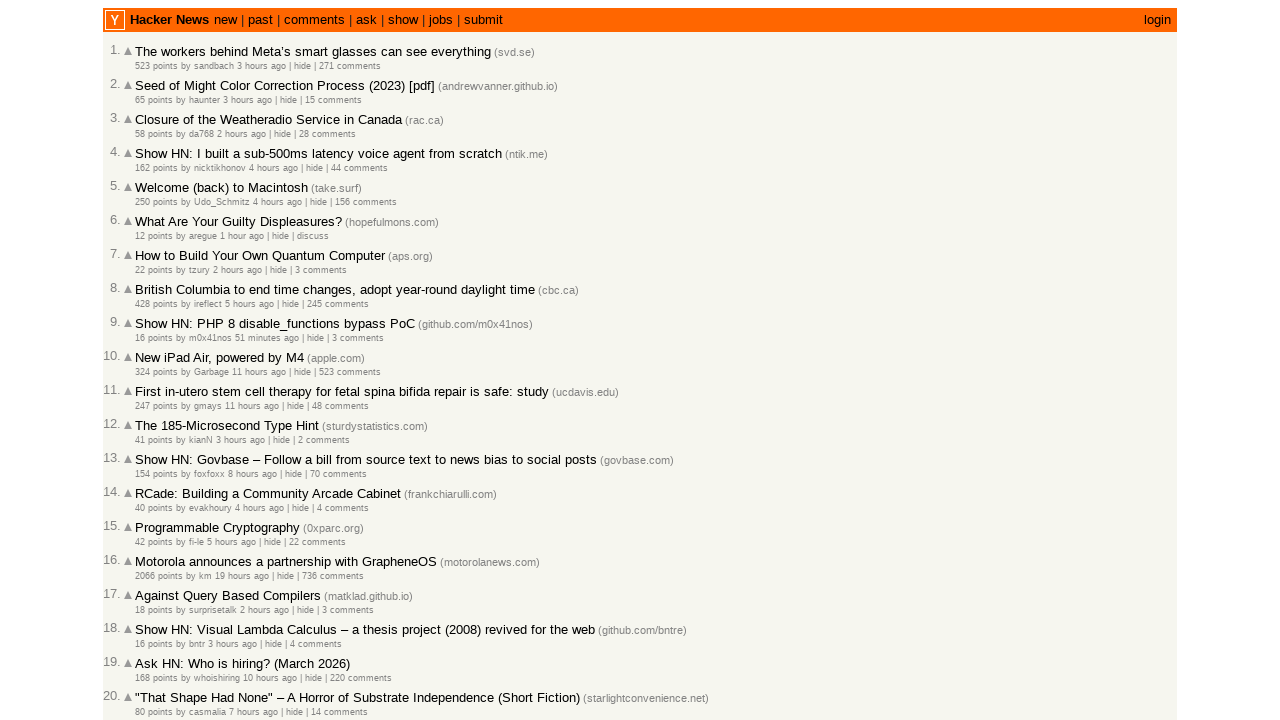

Clicked 'More' pagination link to navigate to next page at (149, 616) on .morelink
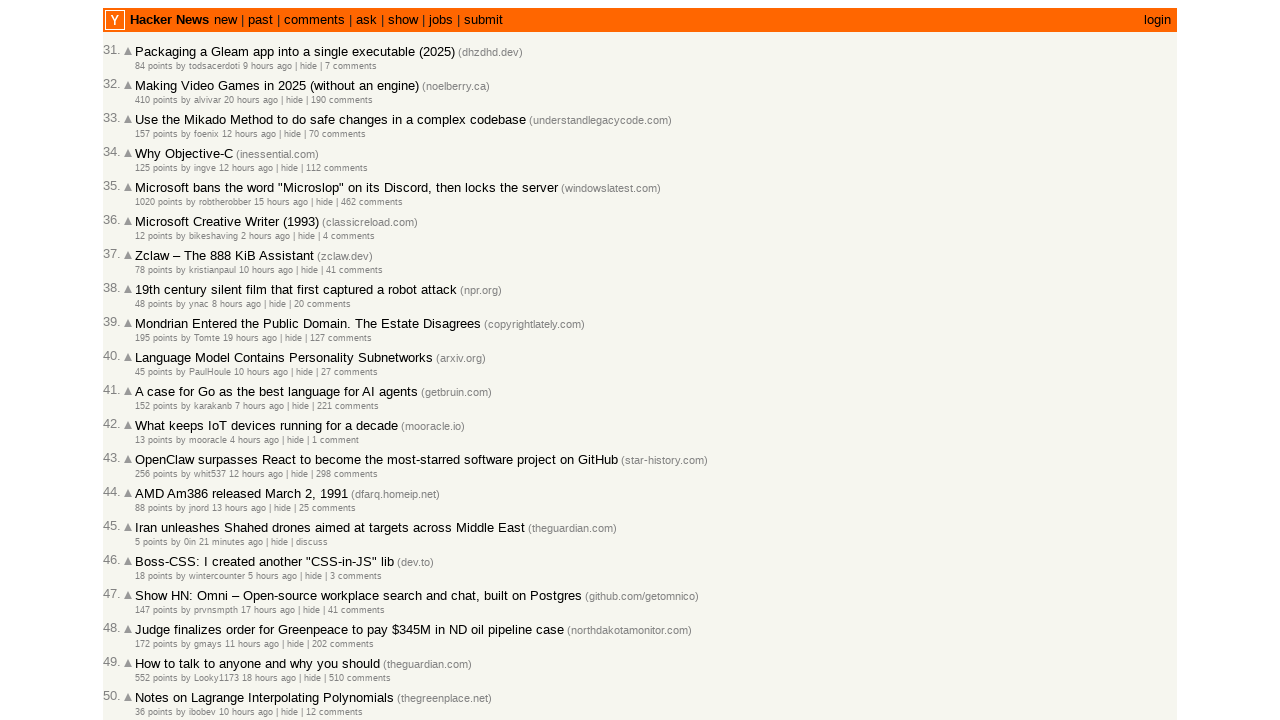

Waited for posts to load on second page
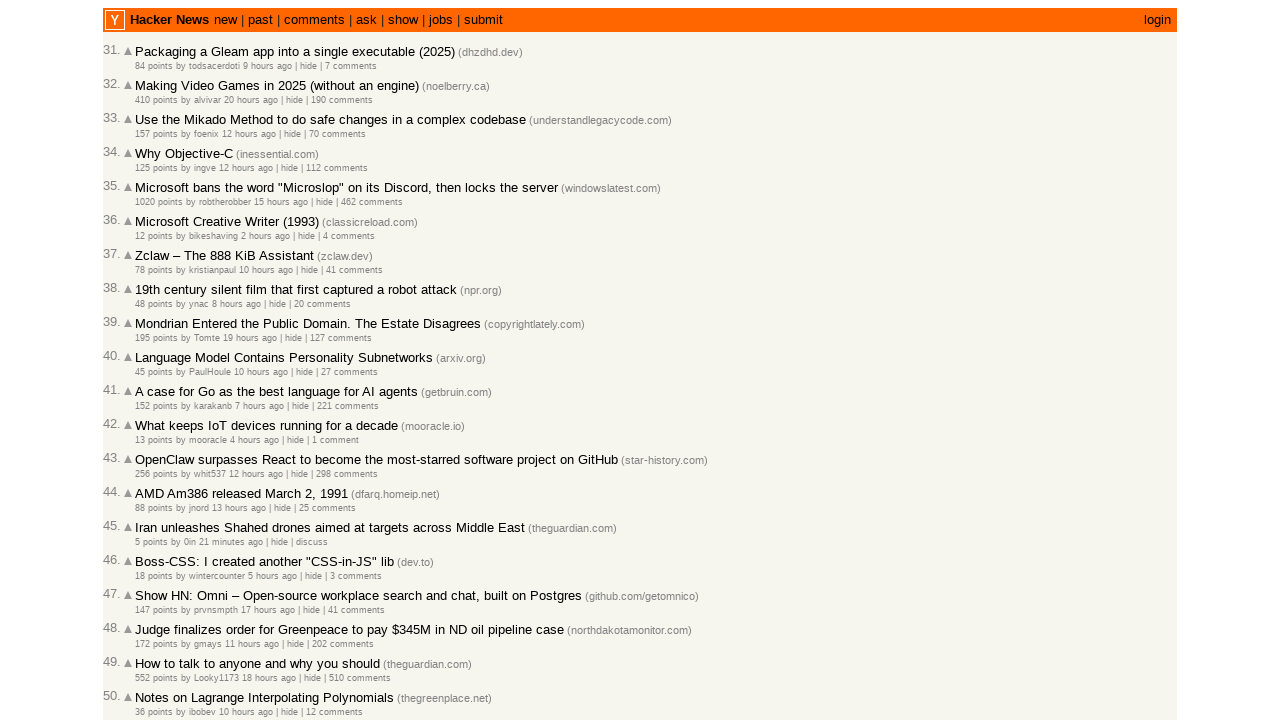

Retrieved all post elements from second page
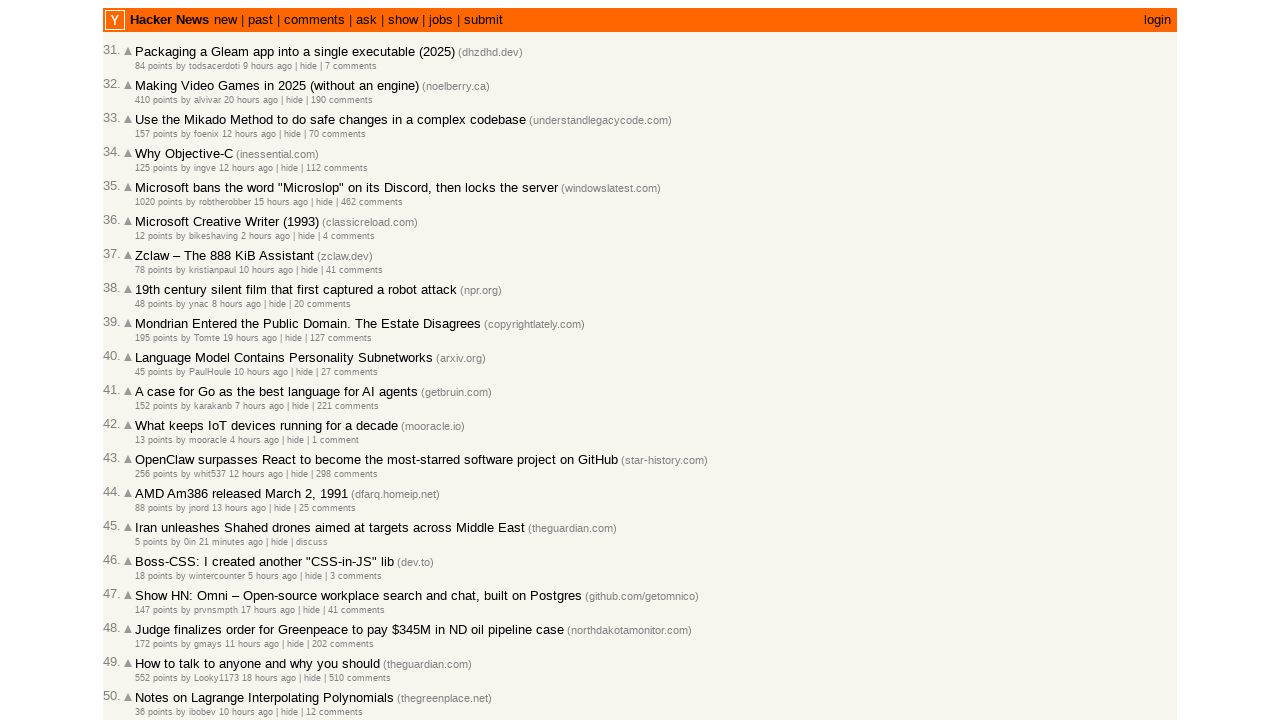

Verified 30 posts are present on second page
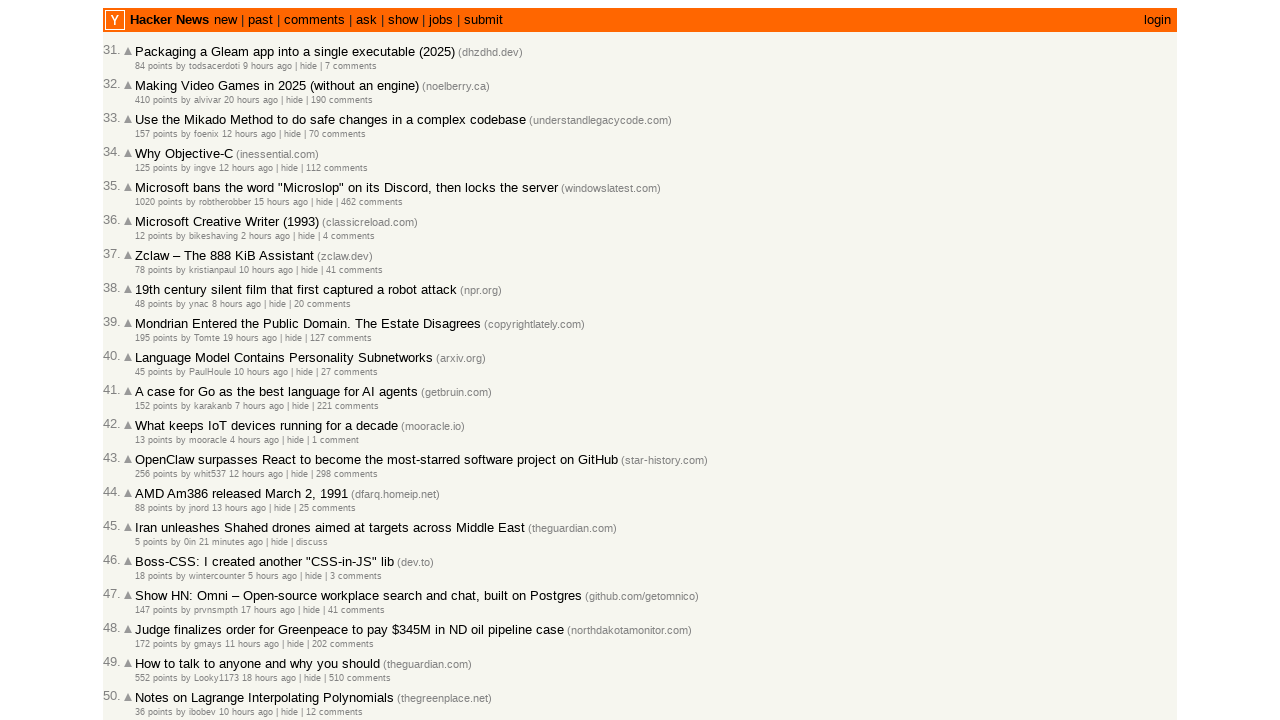

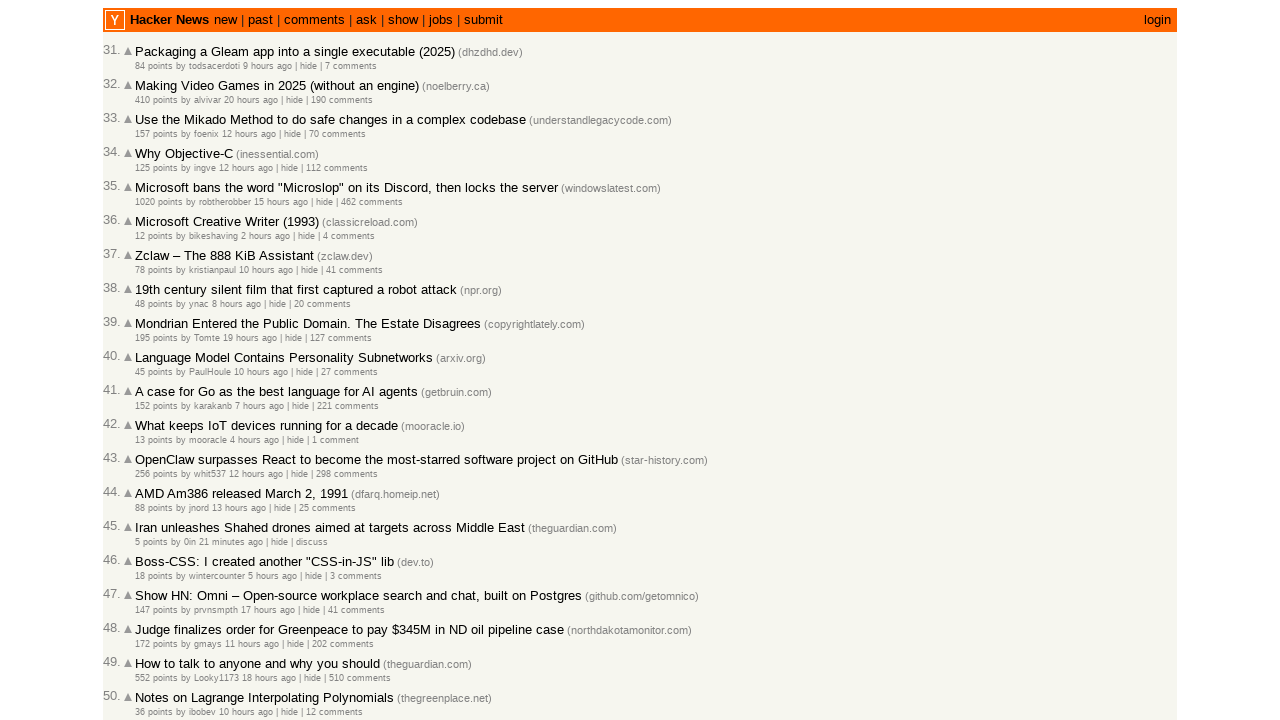